Tests date picker on Selenium web form by clicking date input and verifying calendar day headers

Starting URL: https://www.selenium.dev/selenium/web/web-form.html

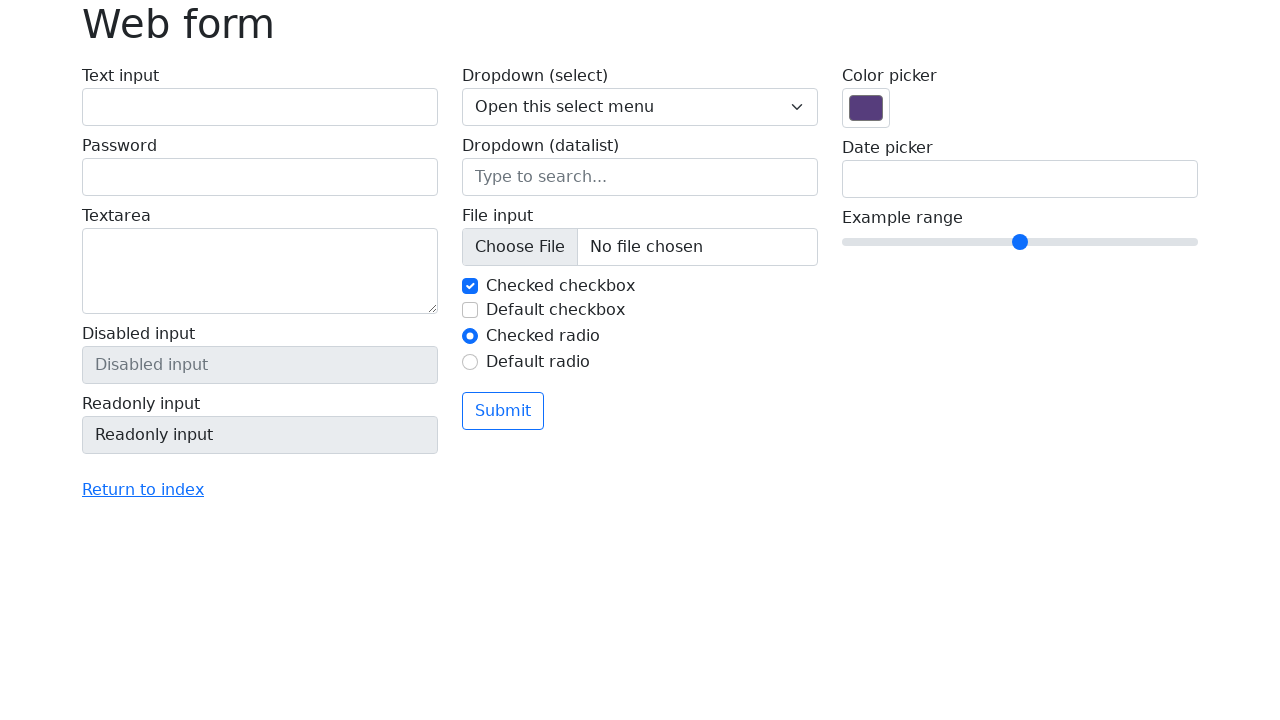

Clicked date input field to open date picker at (1020, 179) on input[name='my-date']
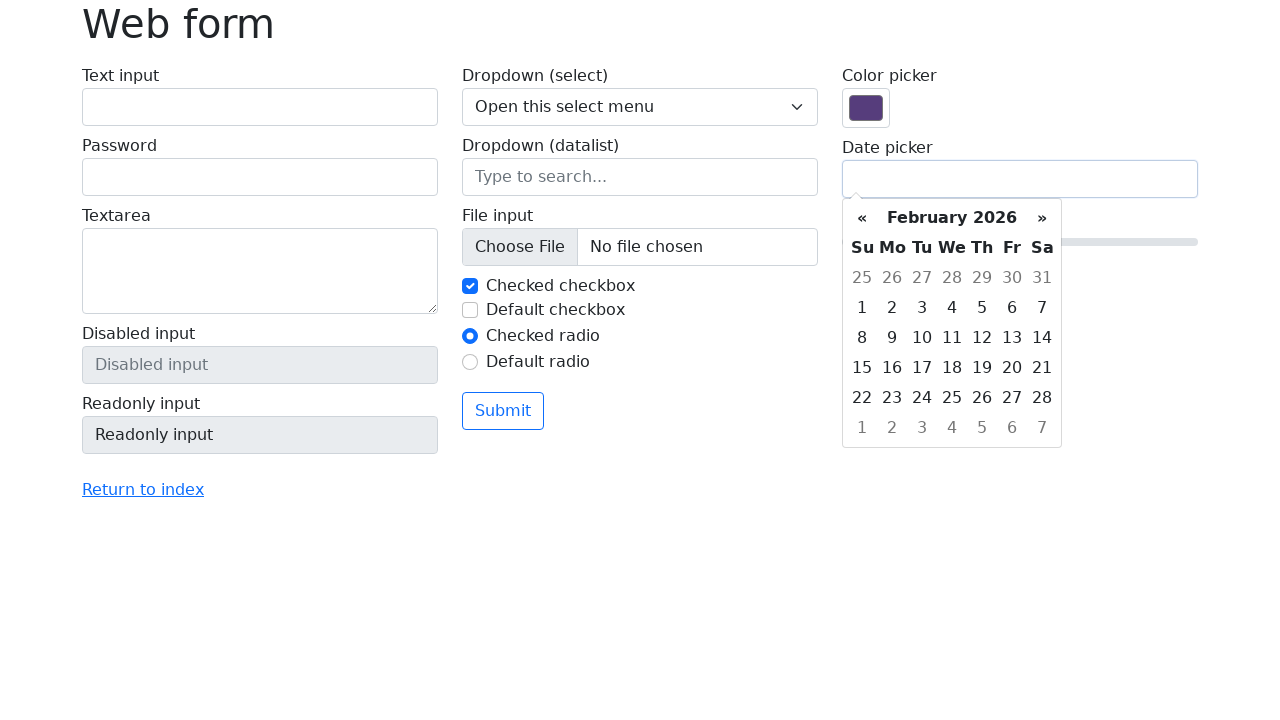

Calendar appeared with day headers visible
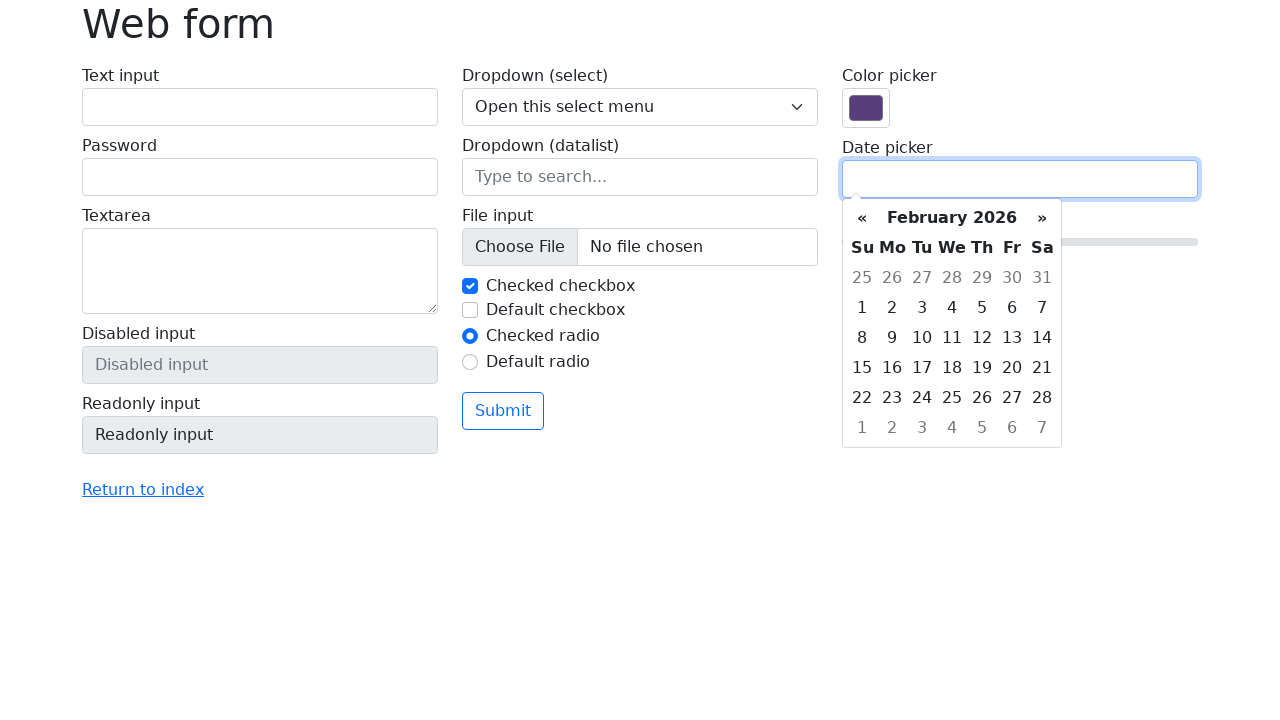

Retrieved first day header text: 'Su'
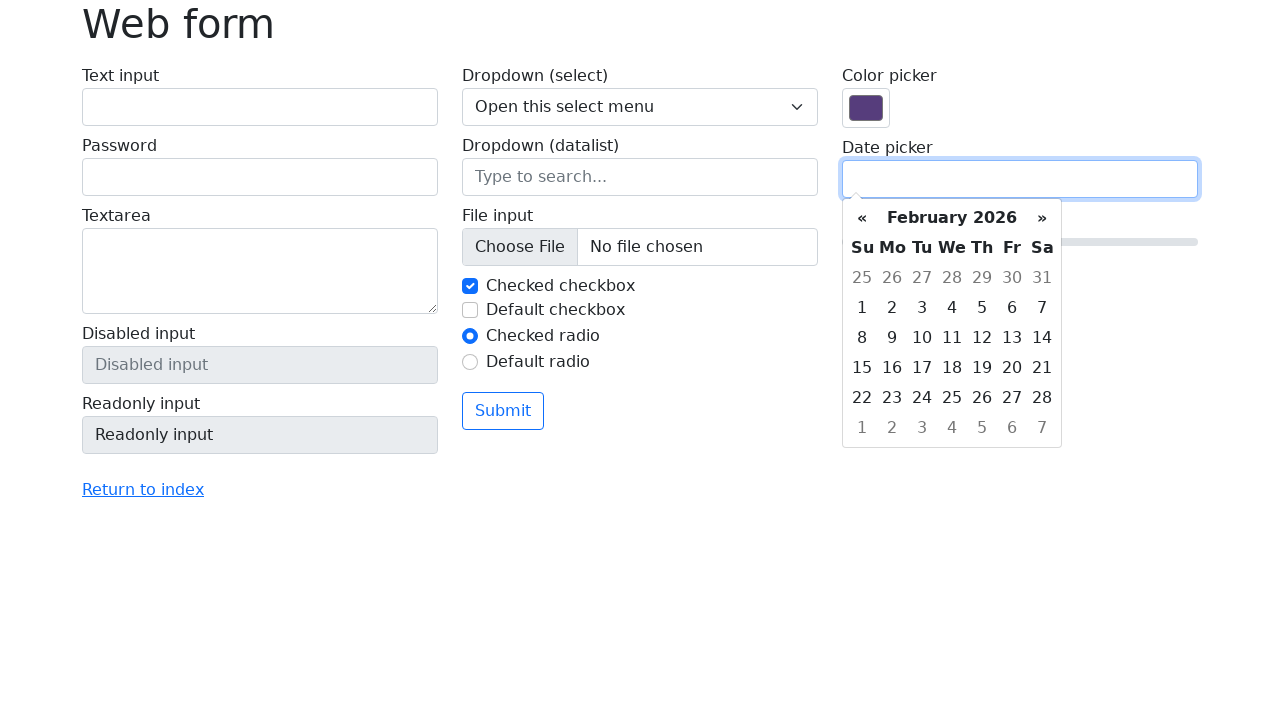

Verified first day header is 'Su' (Sunday)
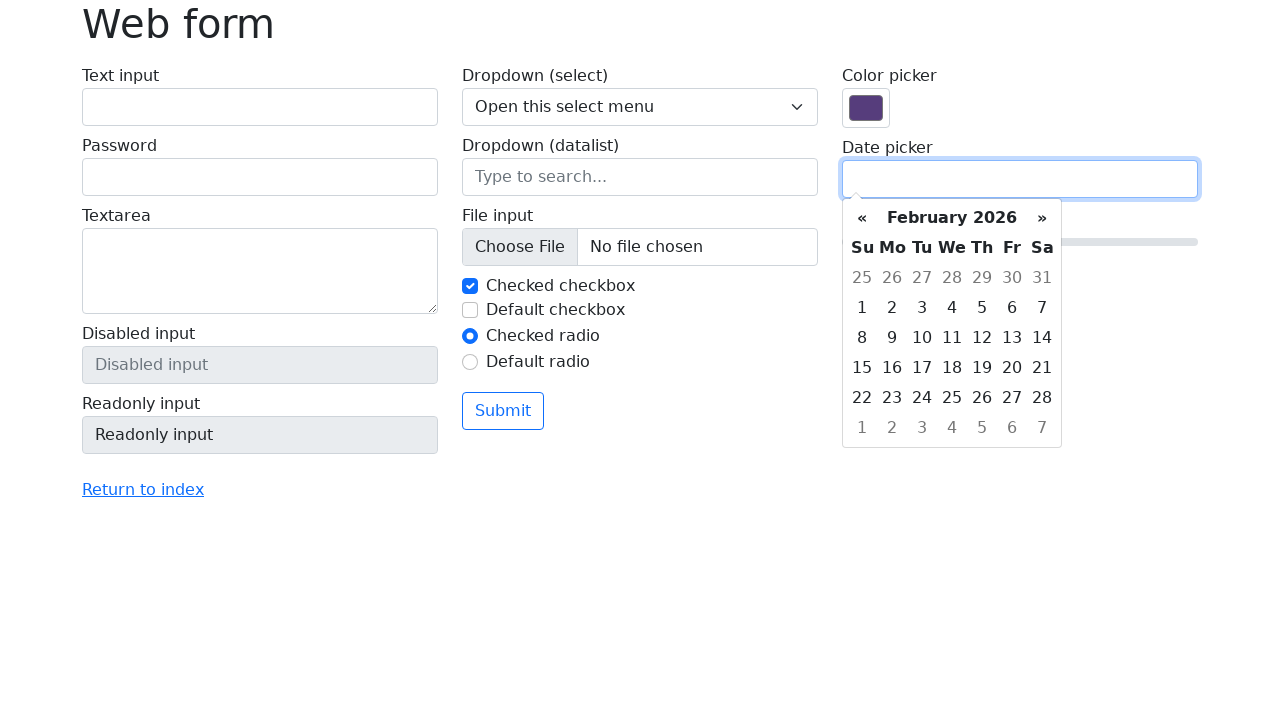

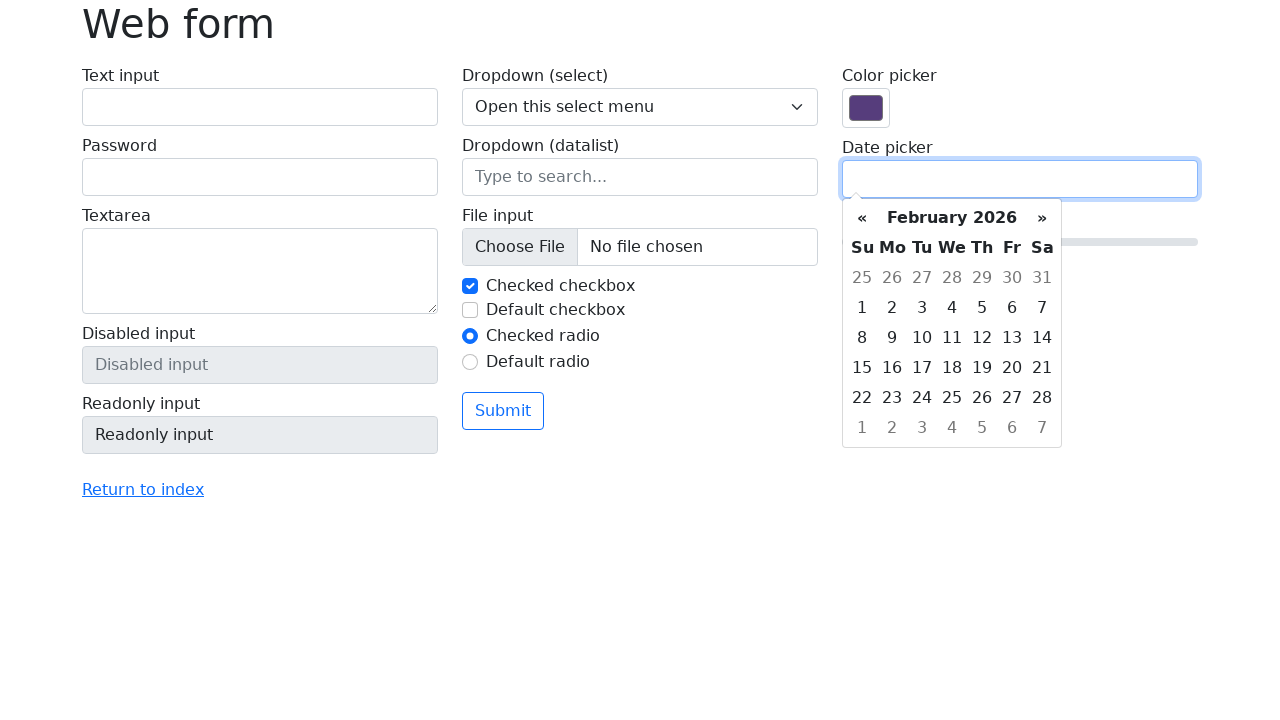